Navigates to the Foundit job search website and verifies the page loads successfully

Starting URL: https://www.foundit.in/

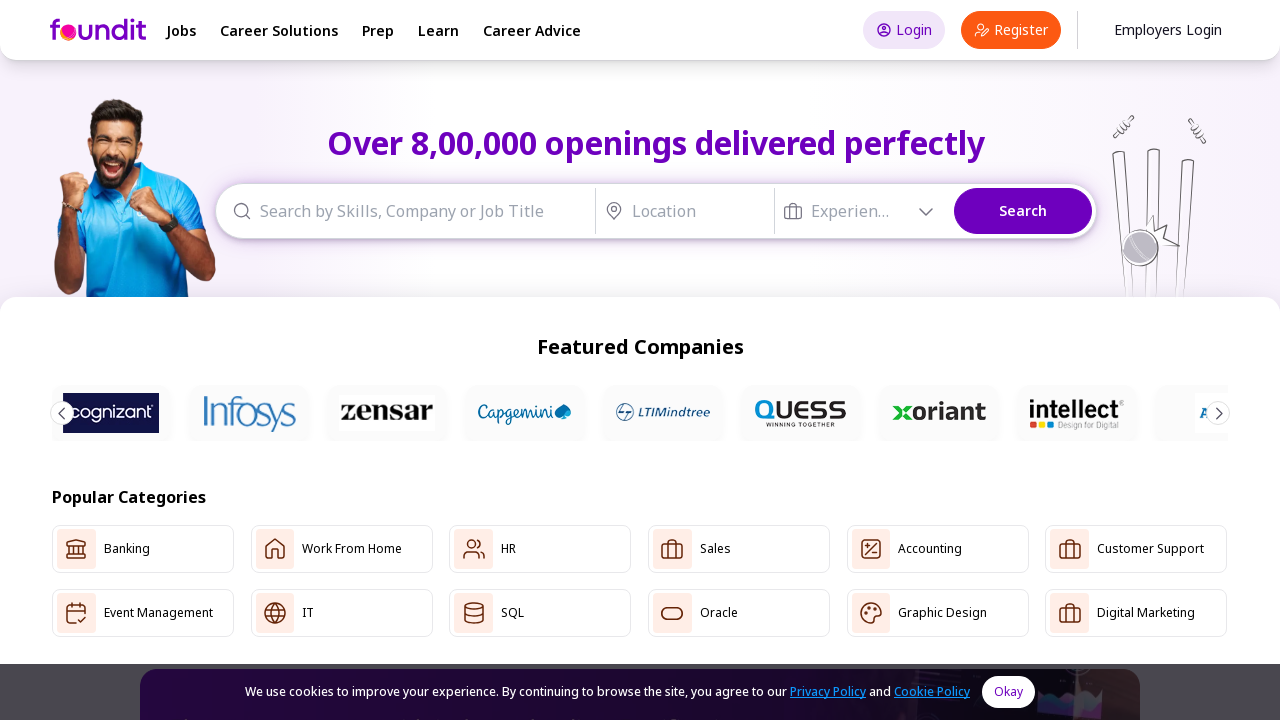

Waited for page to reach DOM content loaded state
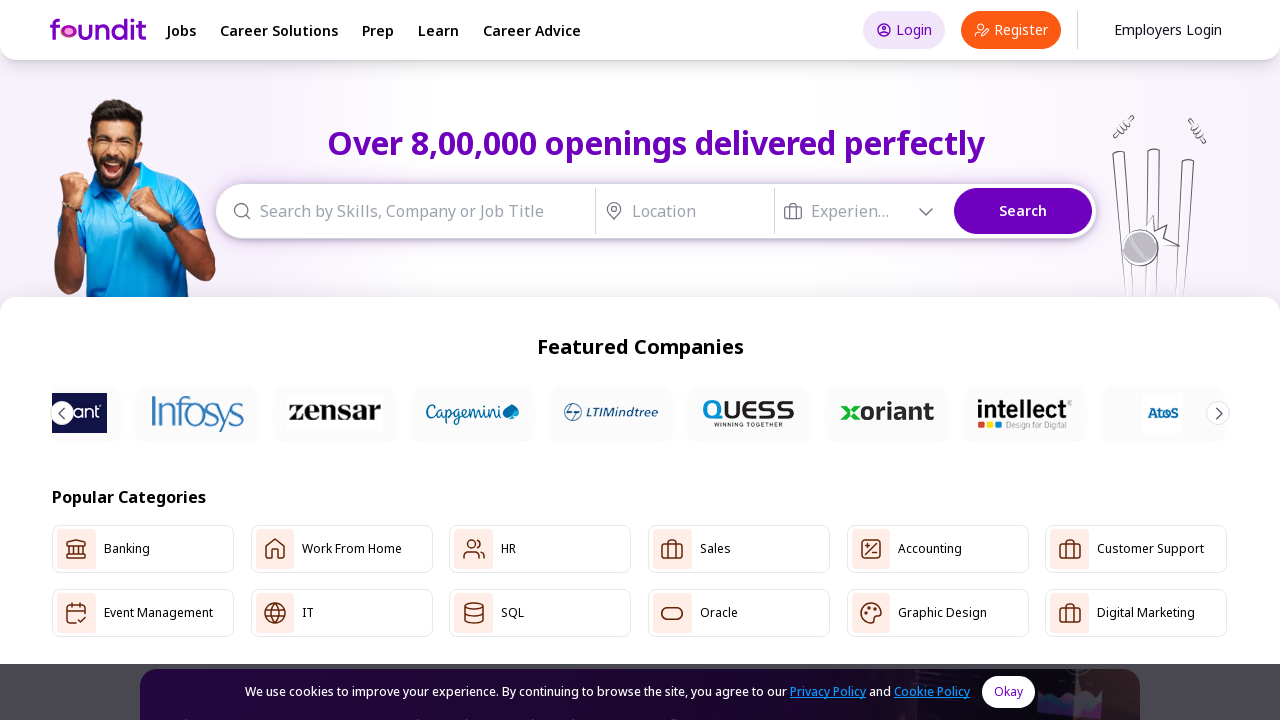

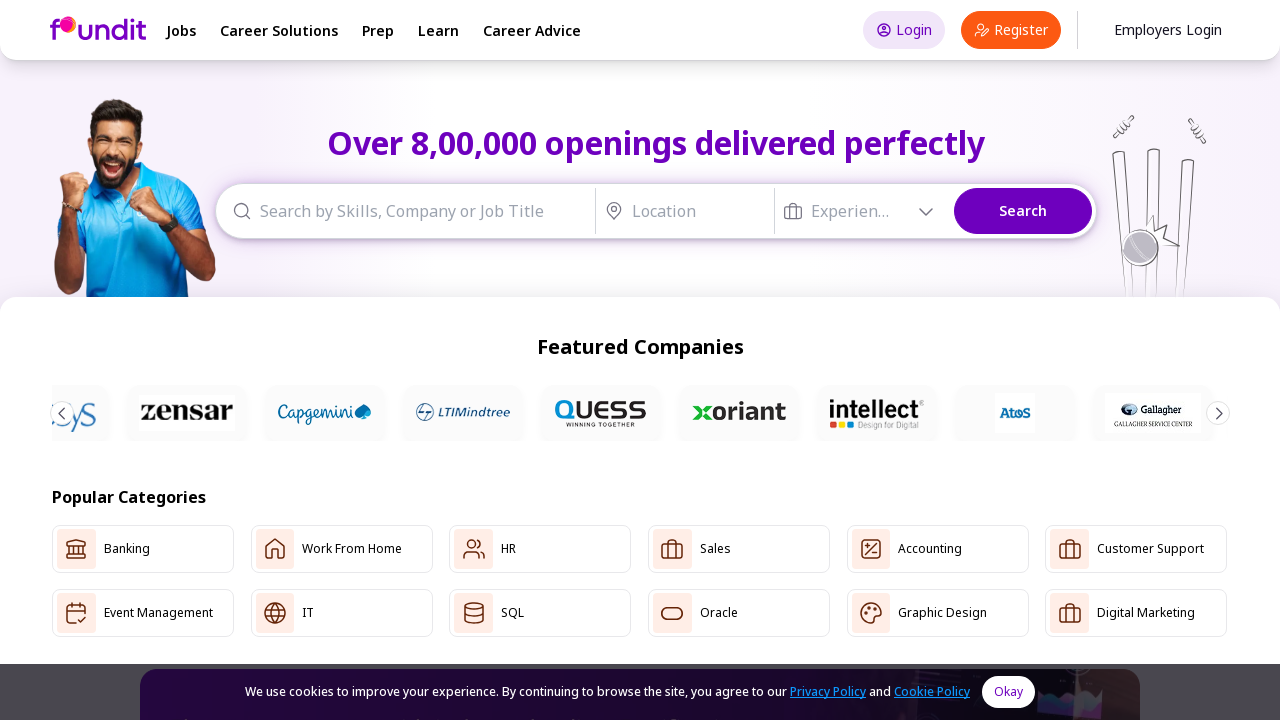